Tests a web form on the Selenium demo site by filling a text field and submitting the form

Starting URL: https://www.selenium.dev/selenium/web/web-form.html

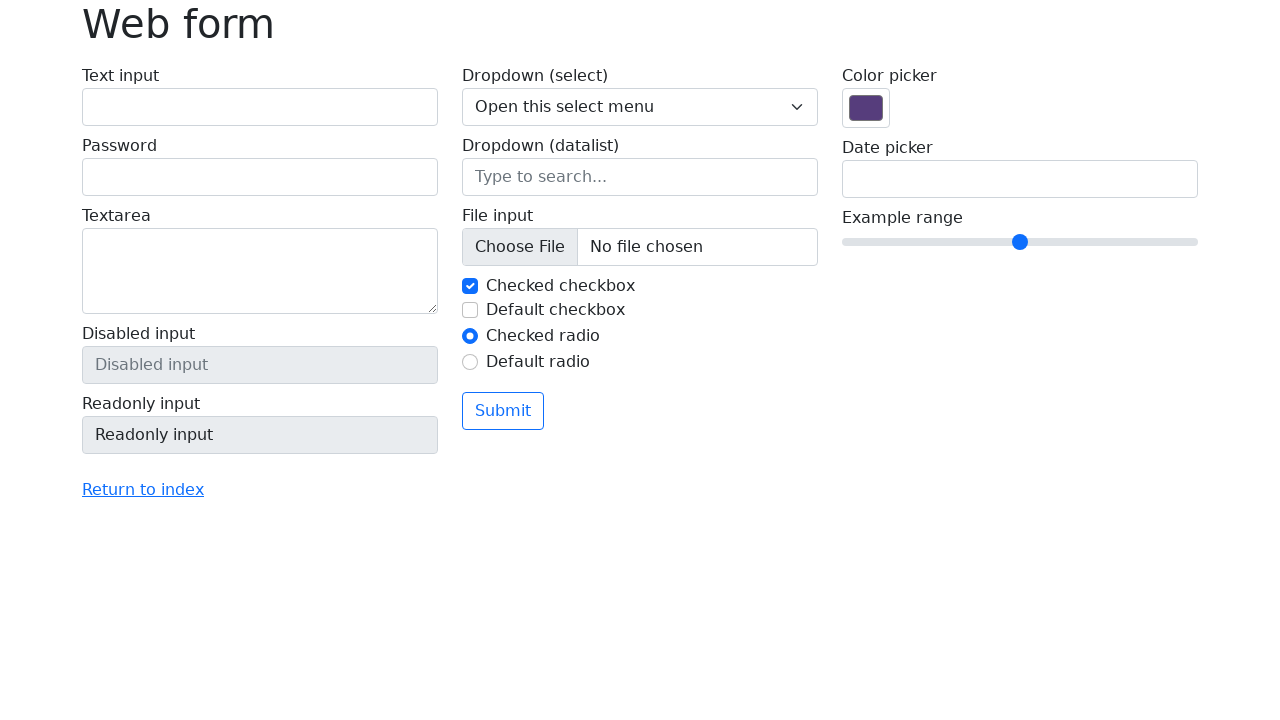

Filled text field with 'Selenium' on input[name='my-text']
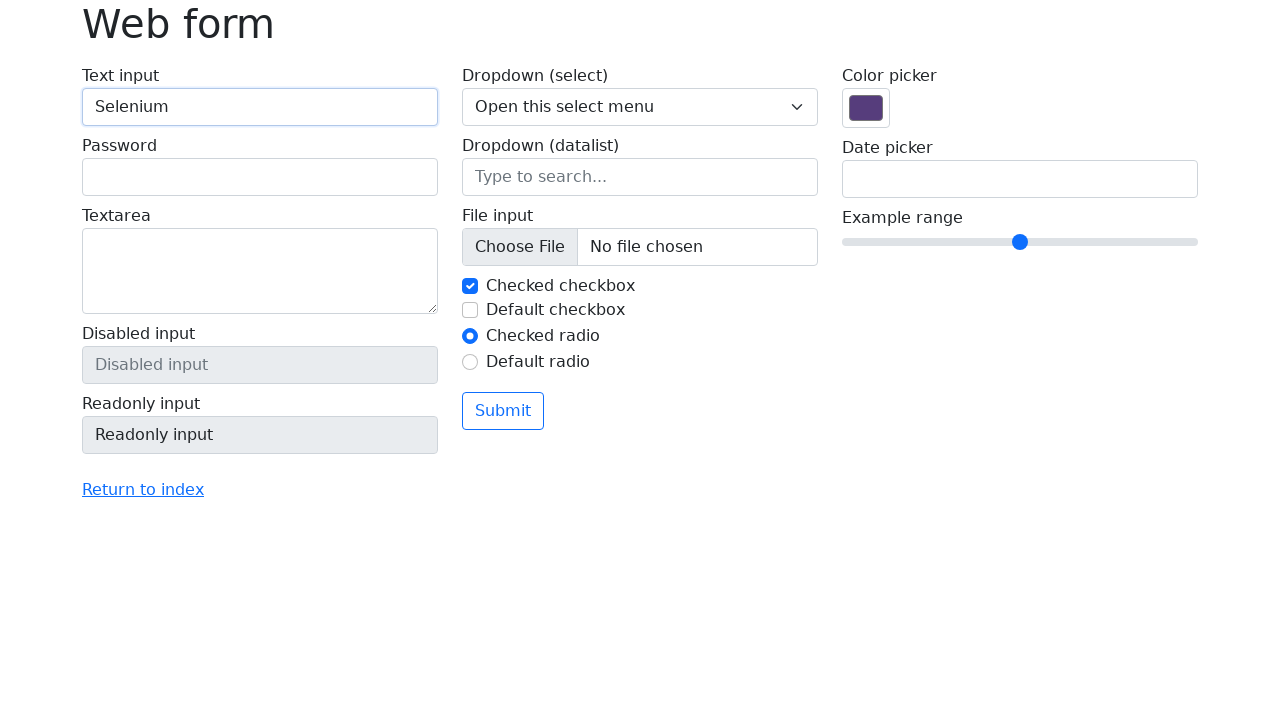

Clicked submit button to submit the form at (503, 411) on button[type='submit']
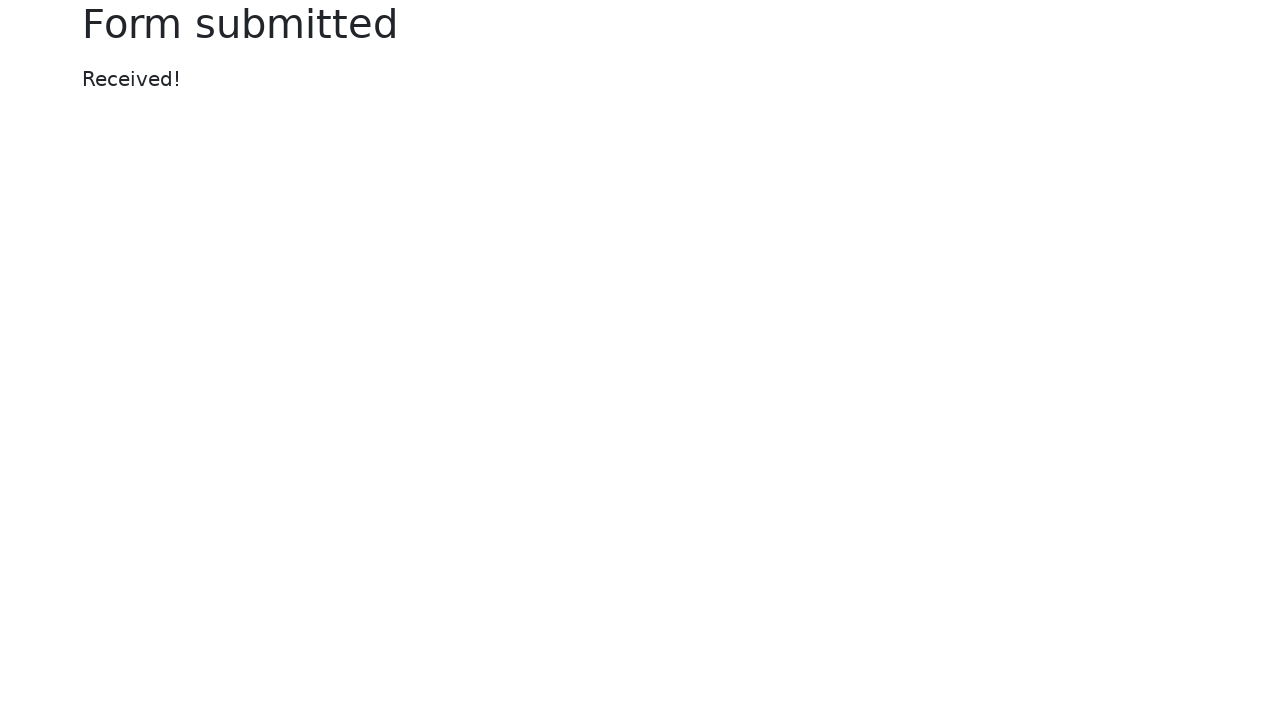

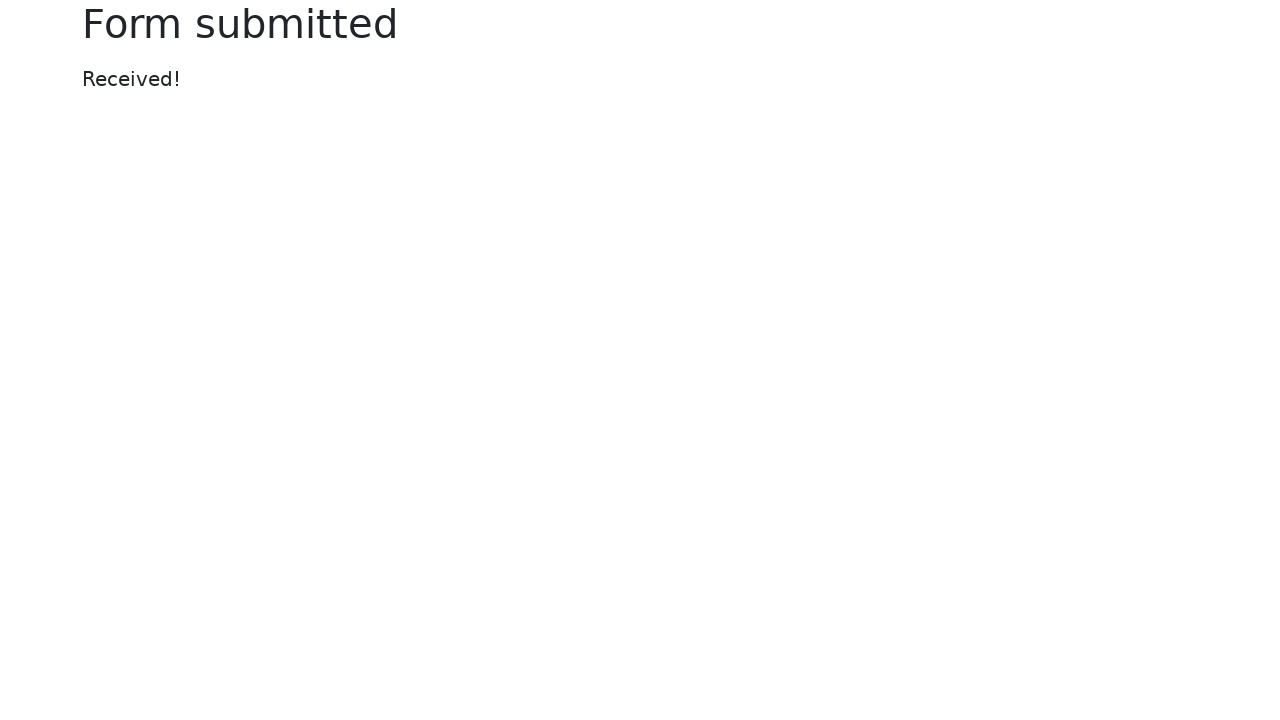